Tests dynamic loading functionality by clicking a start button and waiting for dynamically loaded content to appear, then verifying the finish text is displayed.

Starting URL: http://the-internet.herokuapp.com/dynamic_loading/1

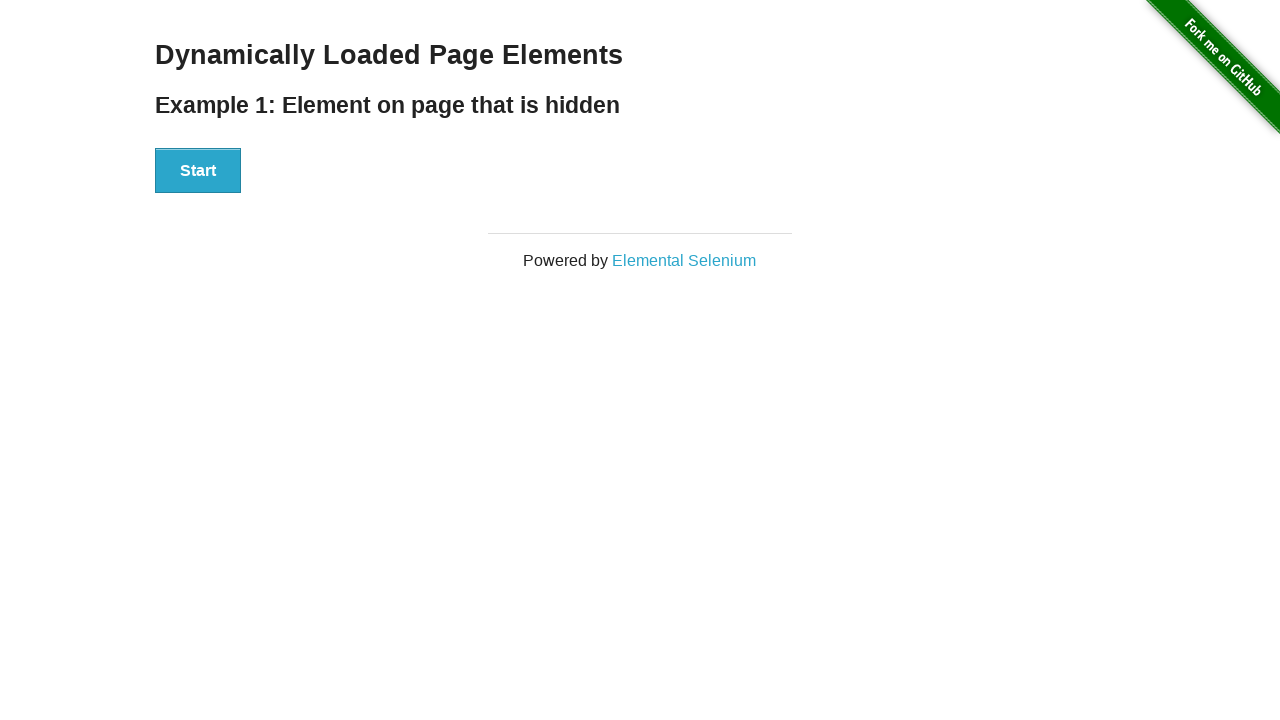

Clicked start button to trigger dynamic loading at (198, 171) on #start button
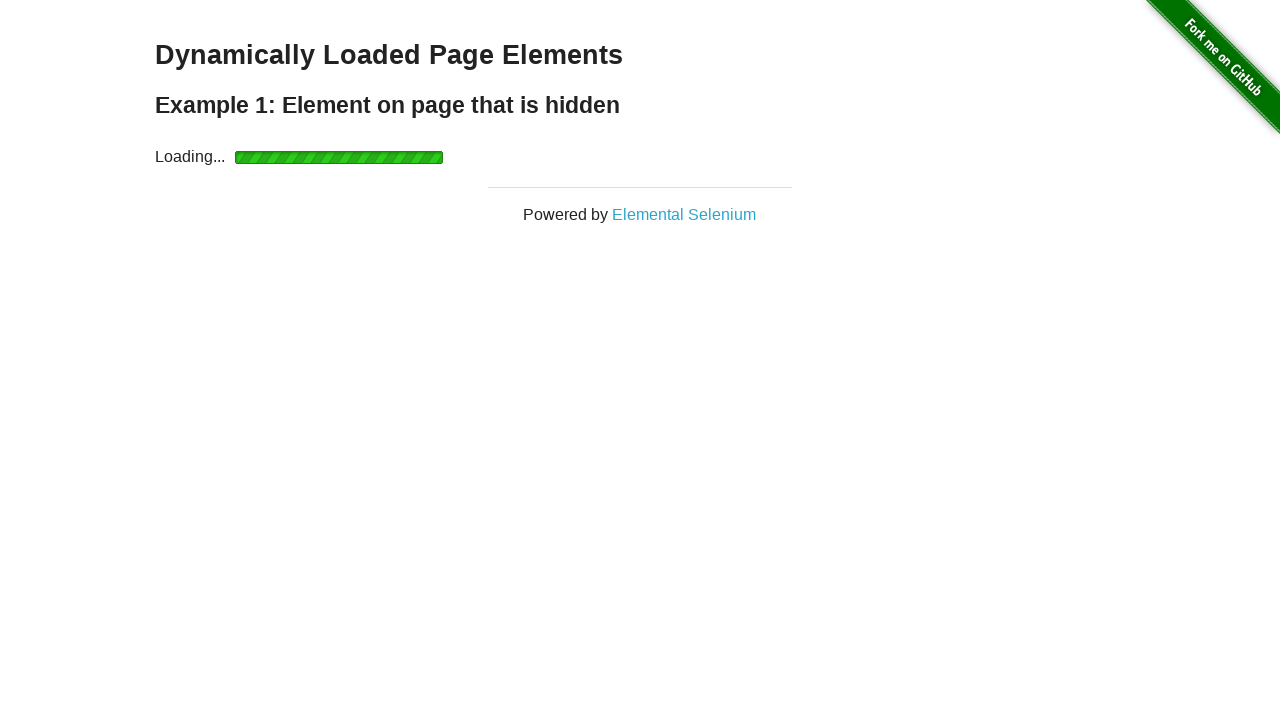

Waited for finish text to become visible
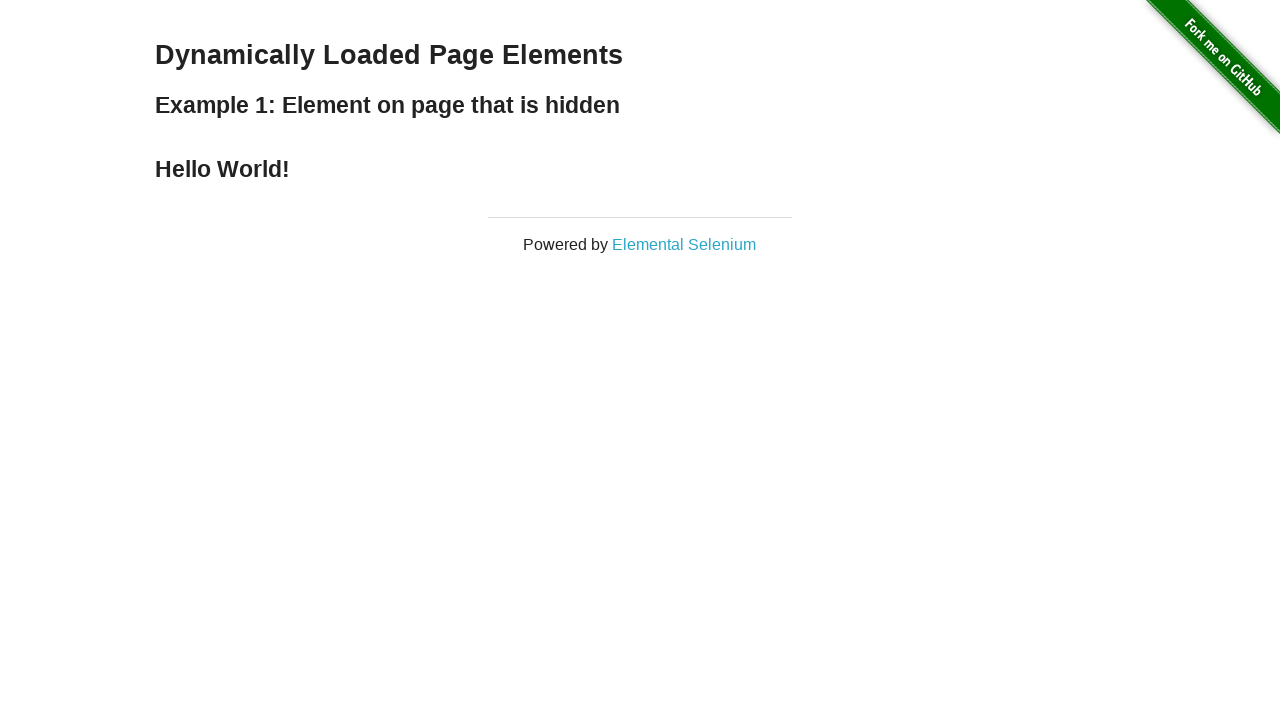

Verified finish text is visible
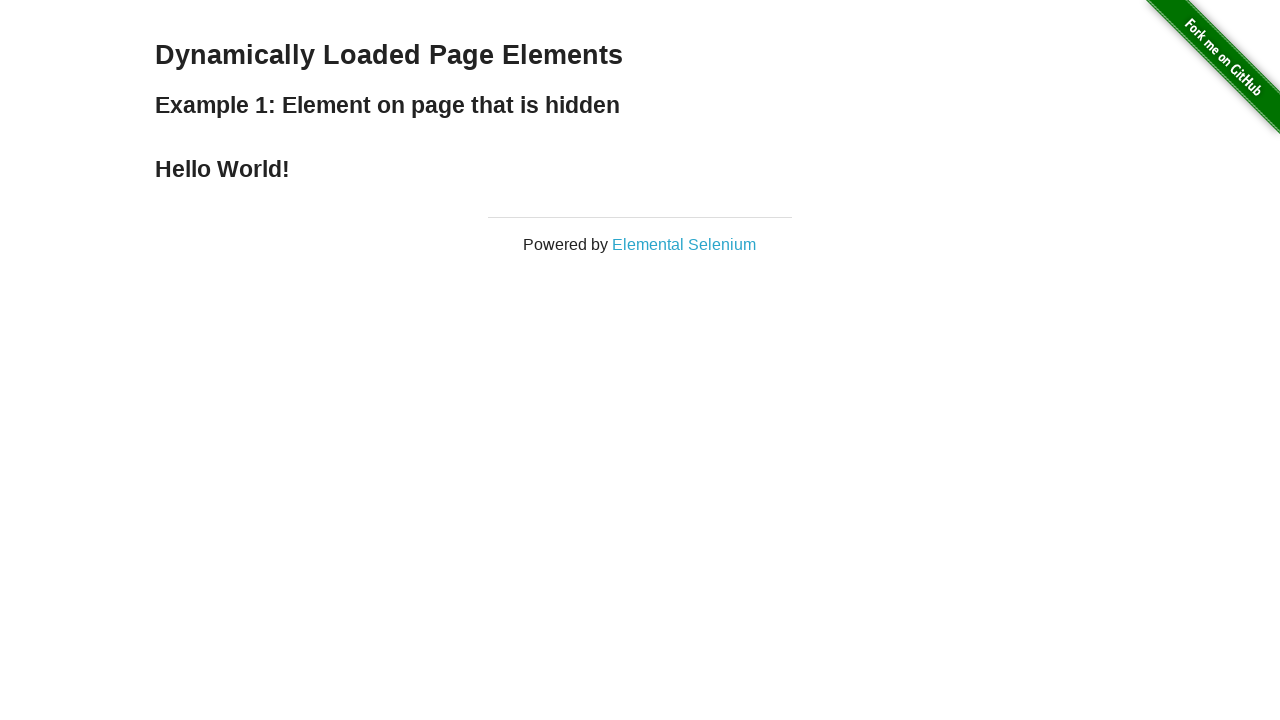

Retrieved finish text content
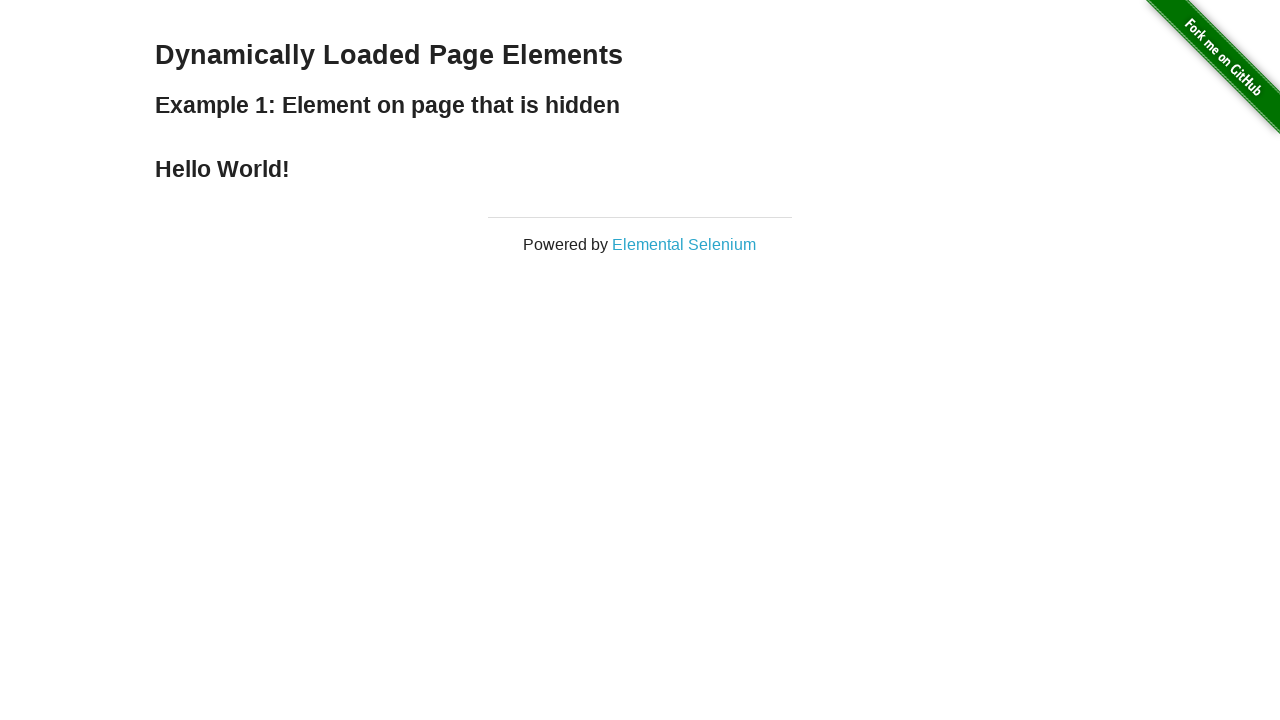

Verified finish text has content
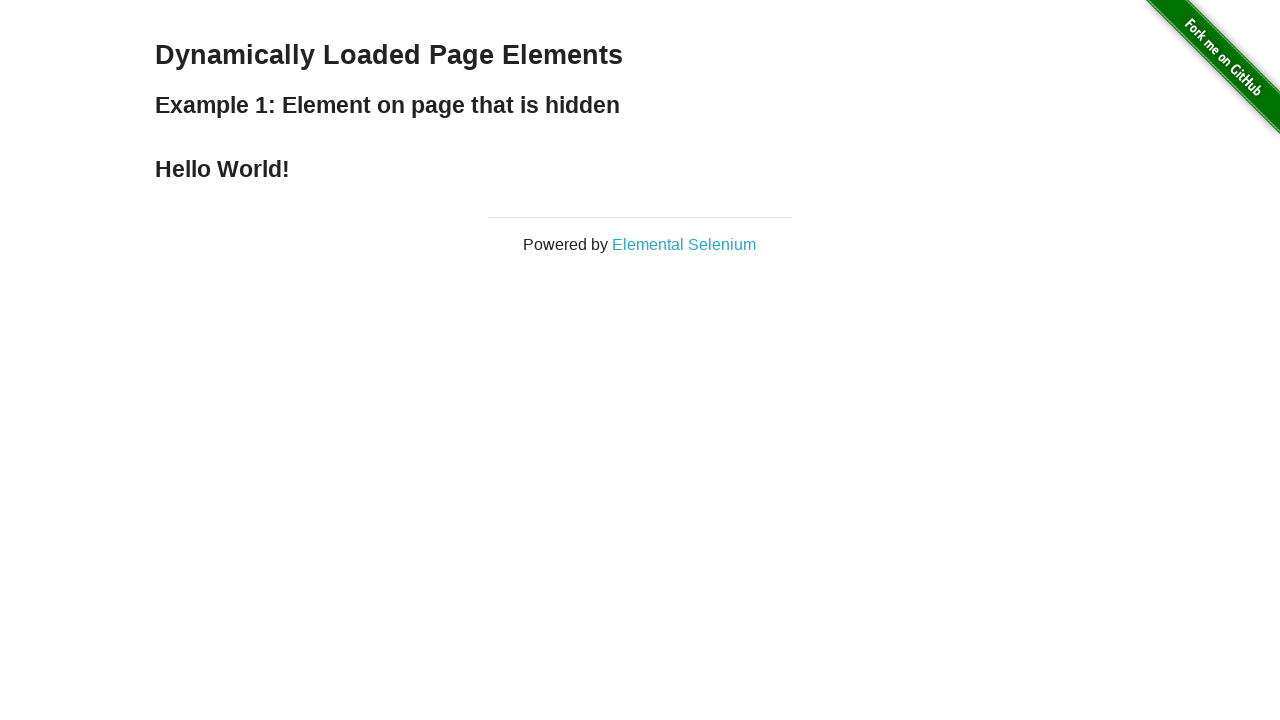

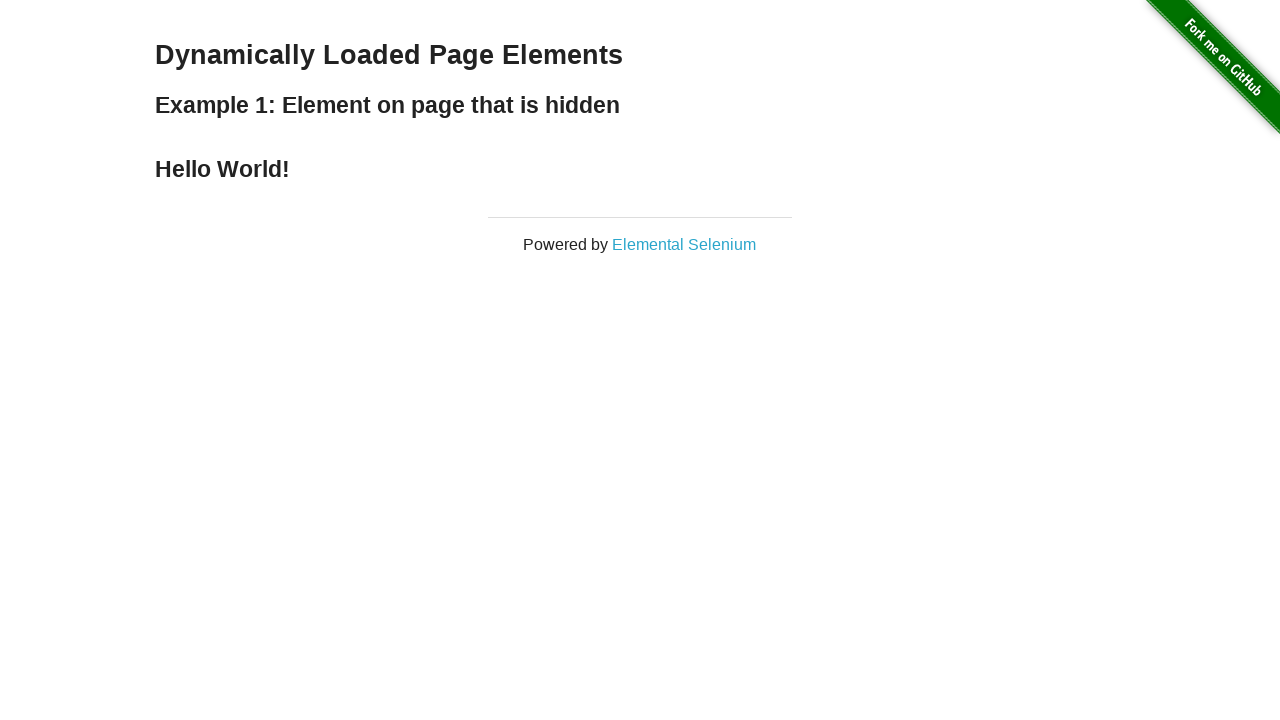